Verifies that the ActionHero.js homepage renders correctly by checking that the h2 element contains expected marketing text

Starting URL: https://www.actionherojs.com

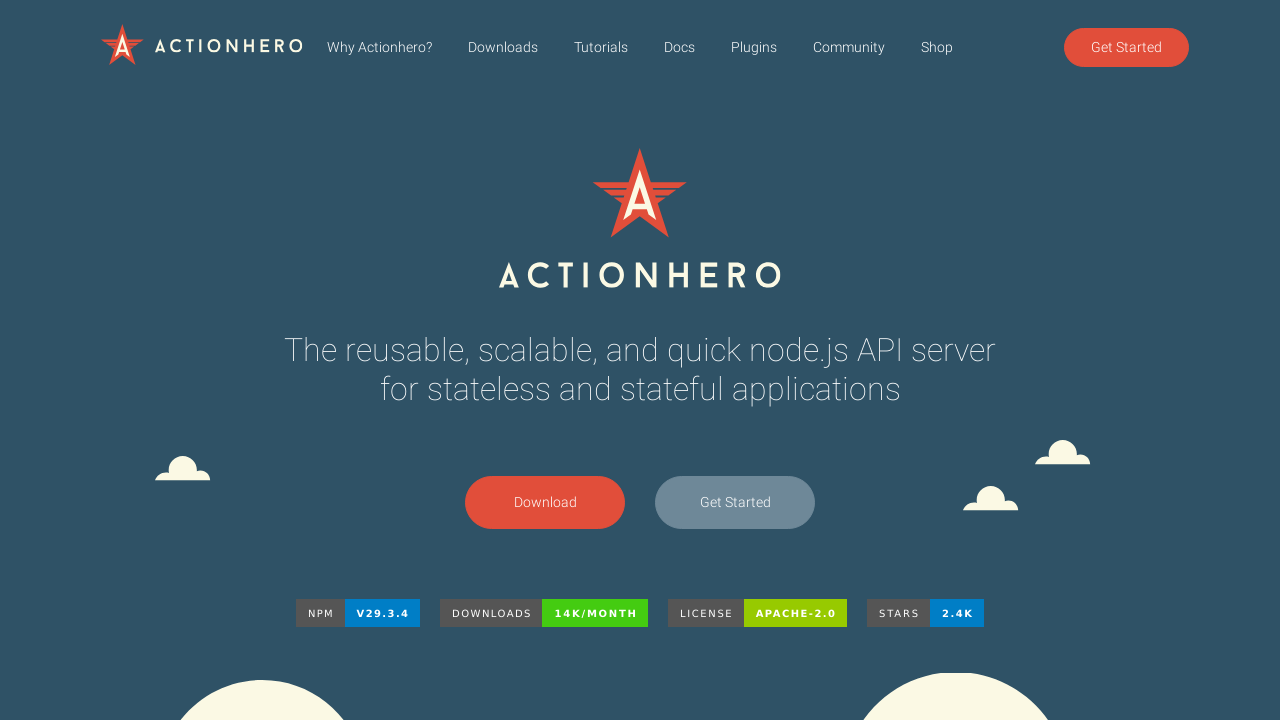

Navigated to ActionHero.js homepage
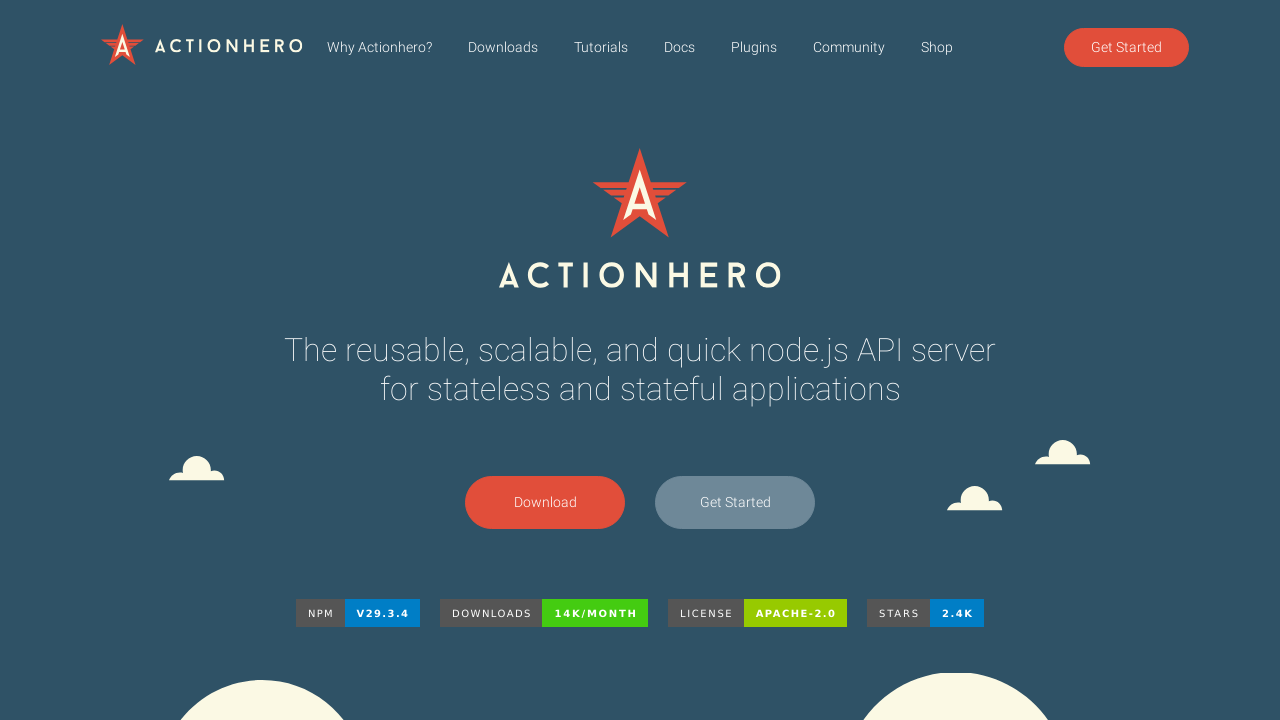

Located first h2 element
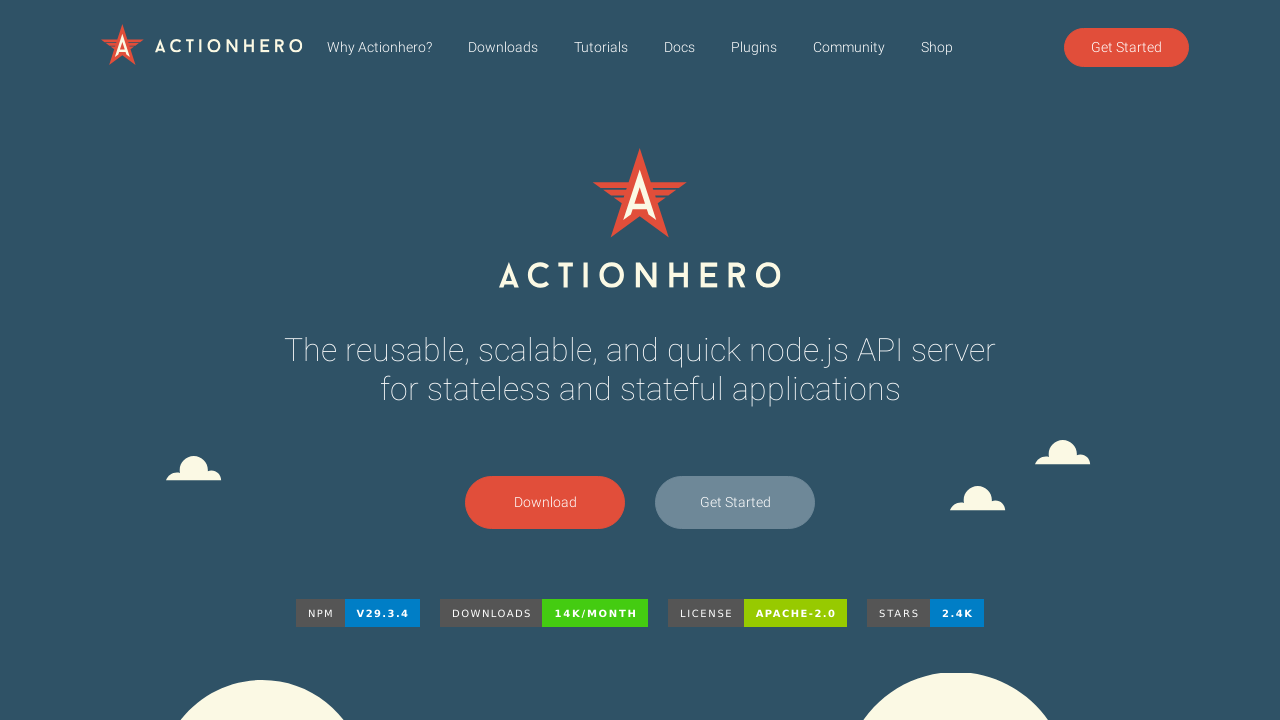

h2 element became visible
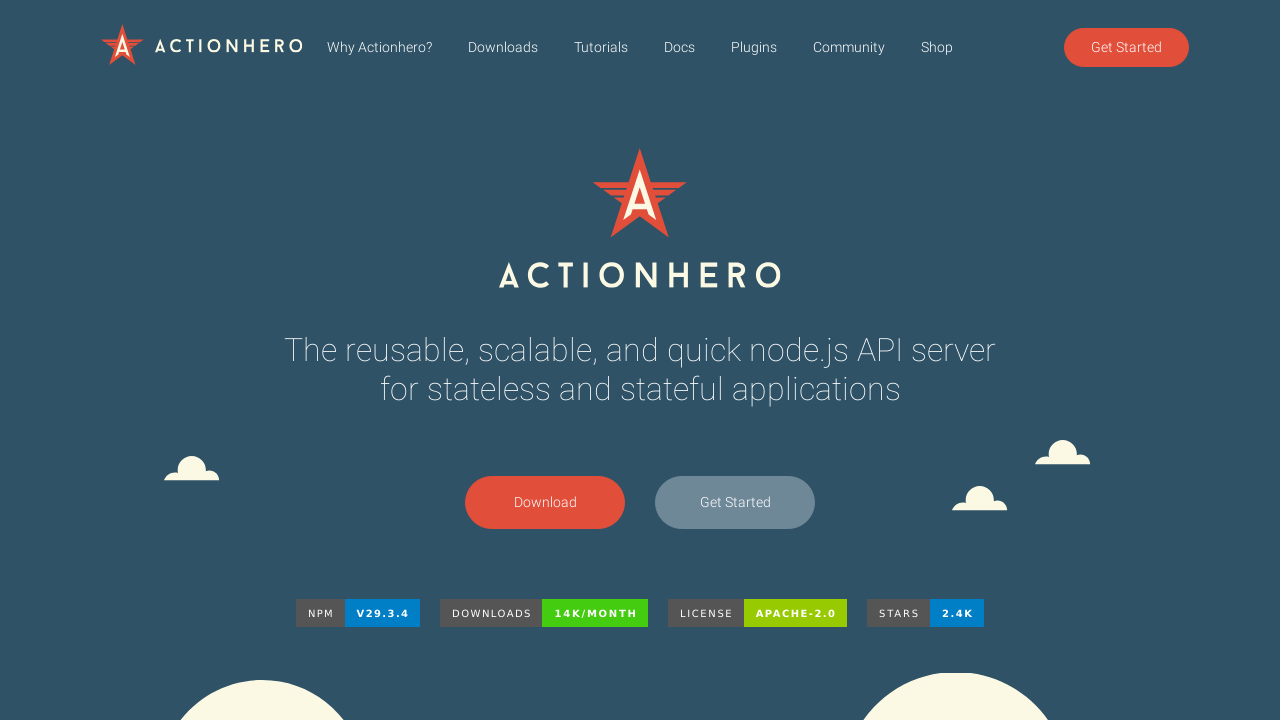

Retrieved text content from h2 element
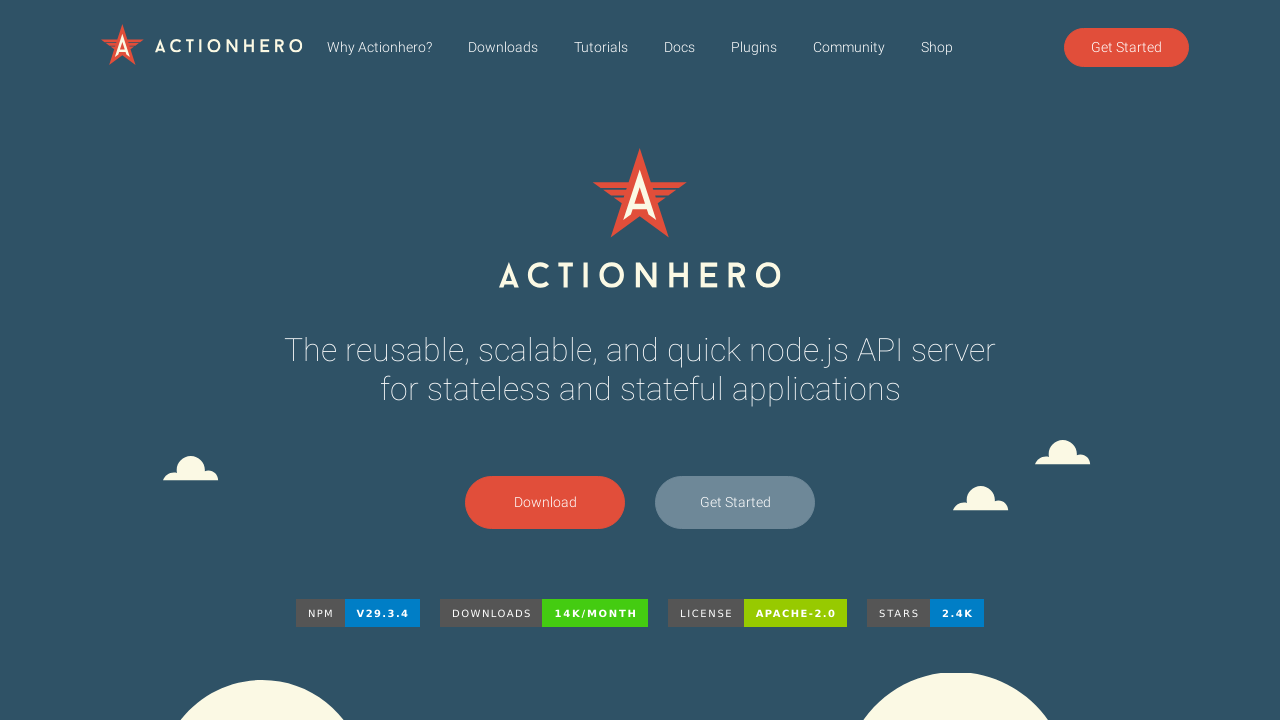

Verified h2 contains expected marketing text 'reusable, scalable, and quick'
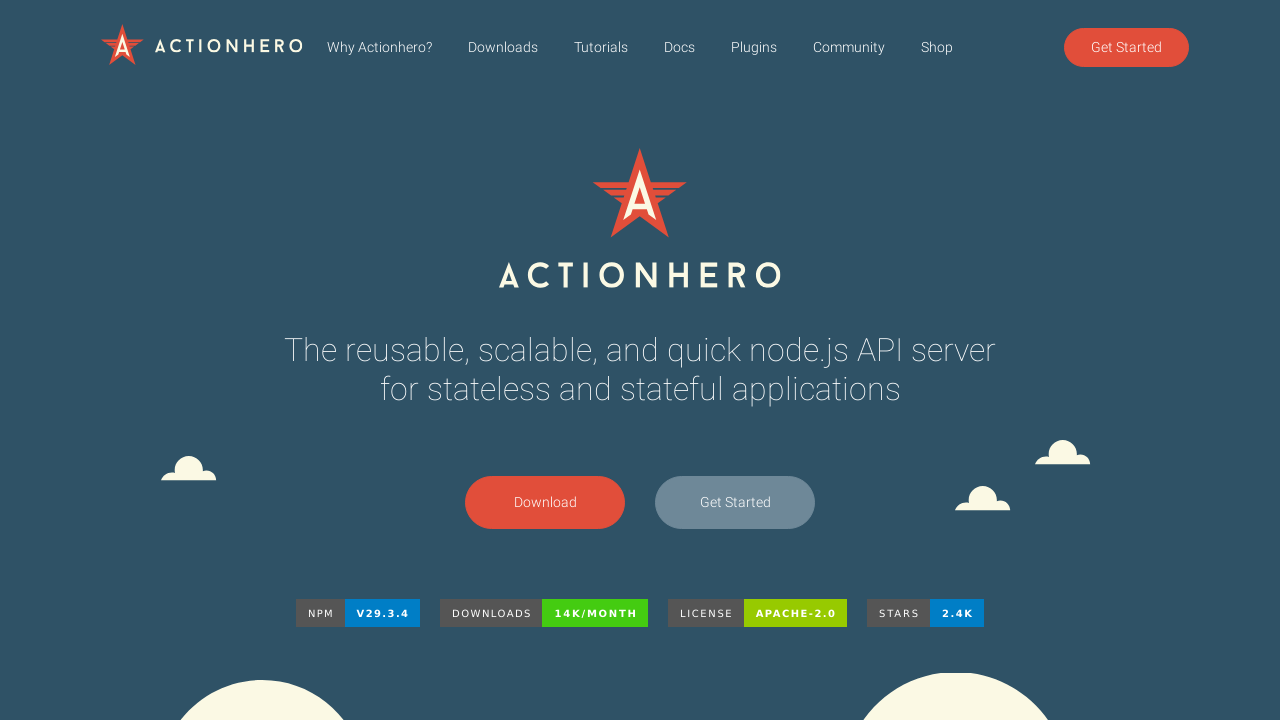

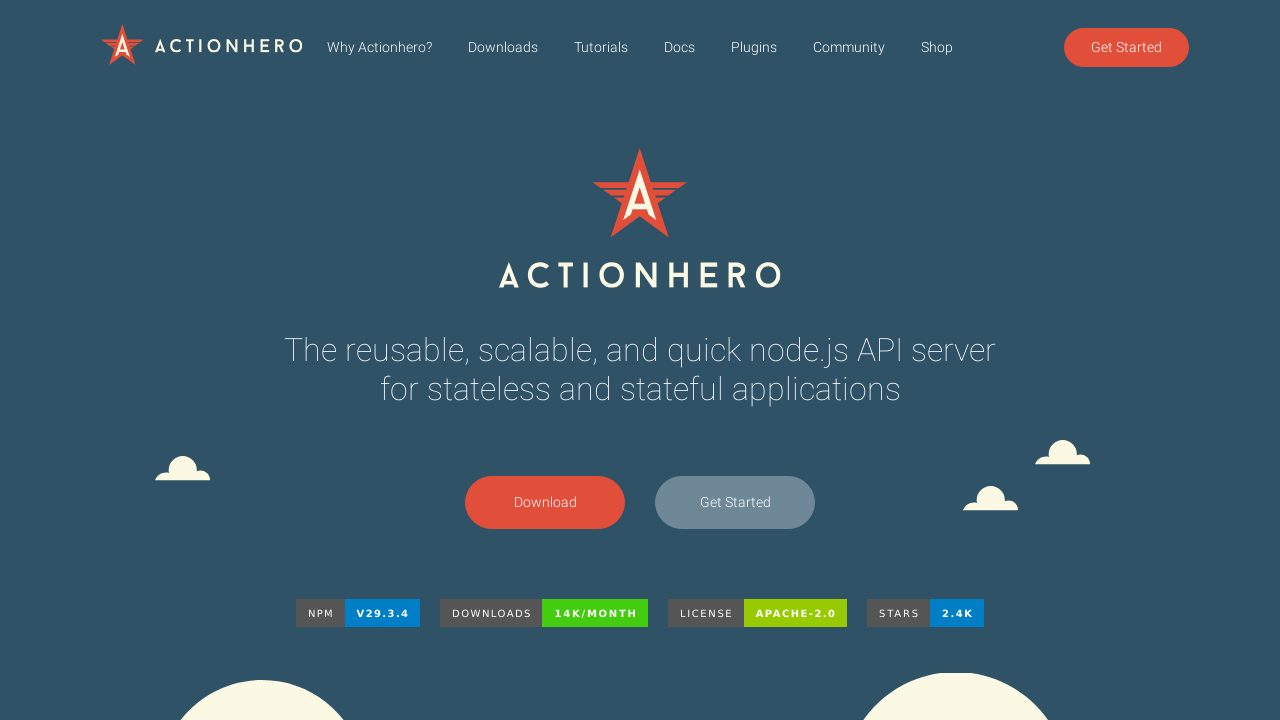